Tests multiselect dropdown functionality by selecting and deselecting multiple car options using different methods

Starting URL: https://demoqa.com/select-menu

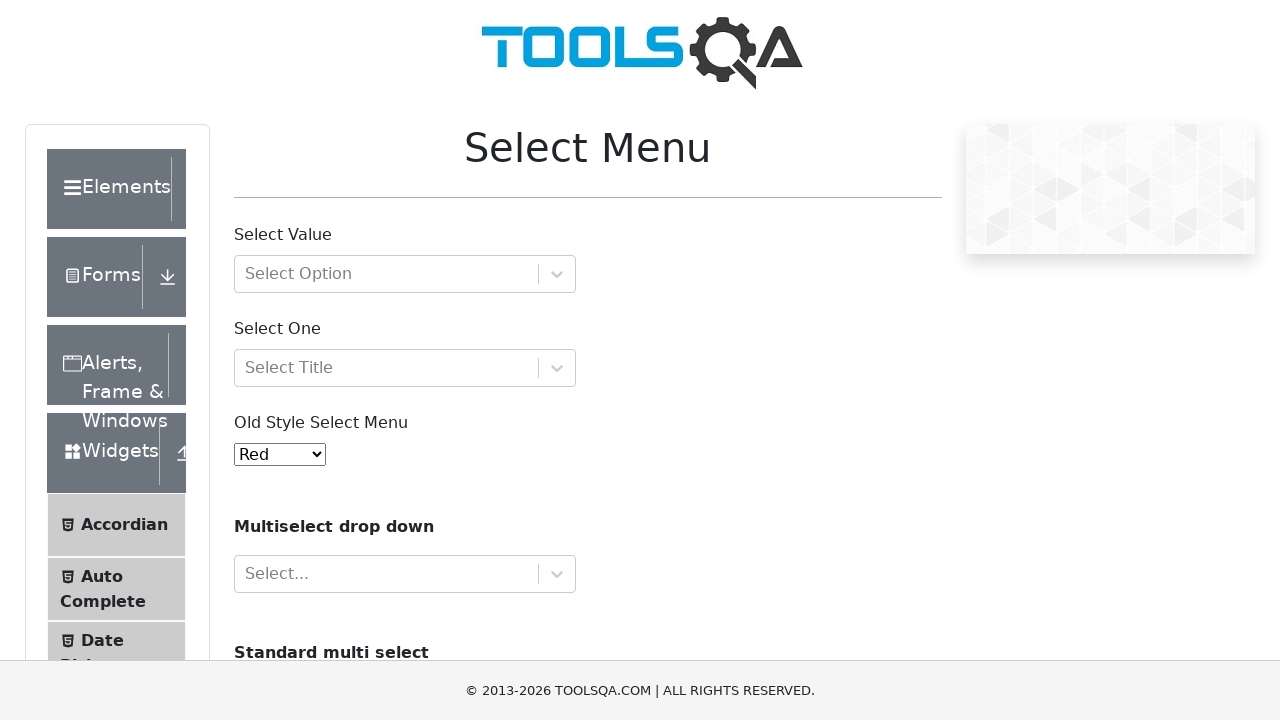

Scrolled down 500px to view the multiselect dropdown
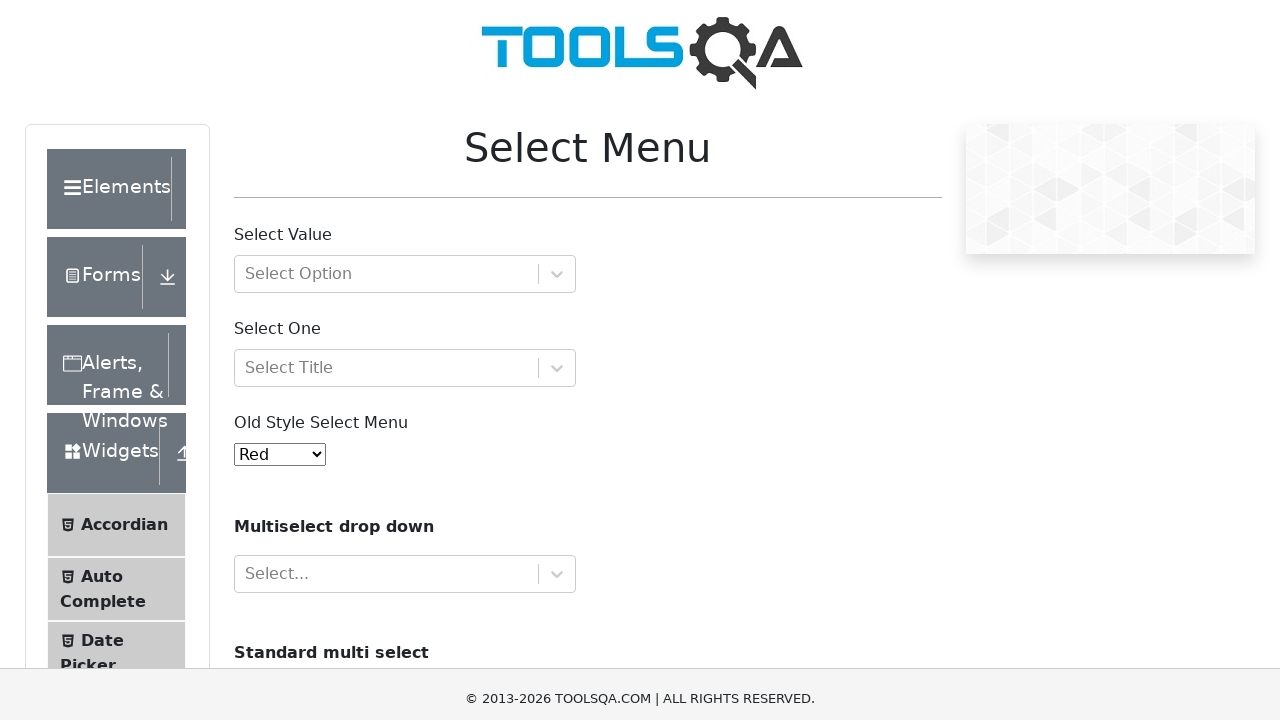

Located the cars multiselect element
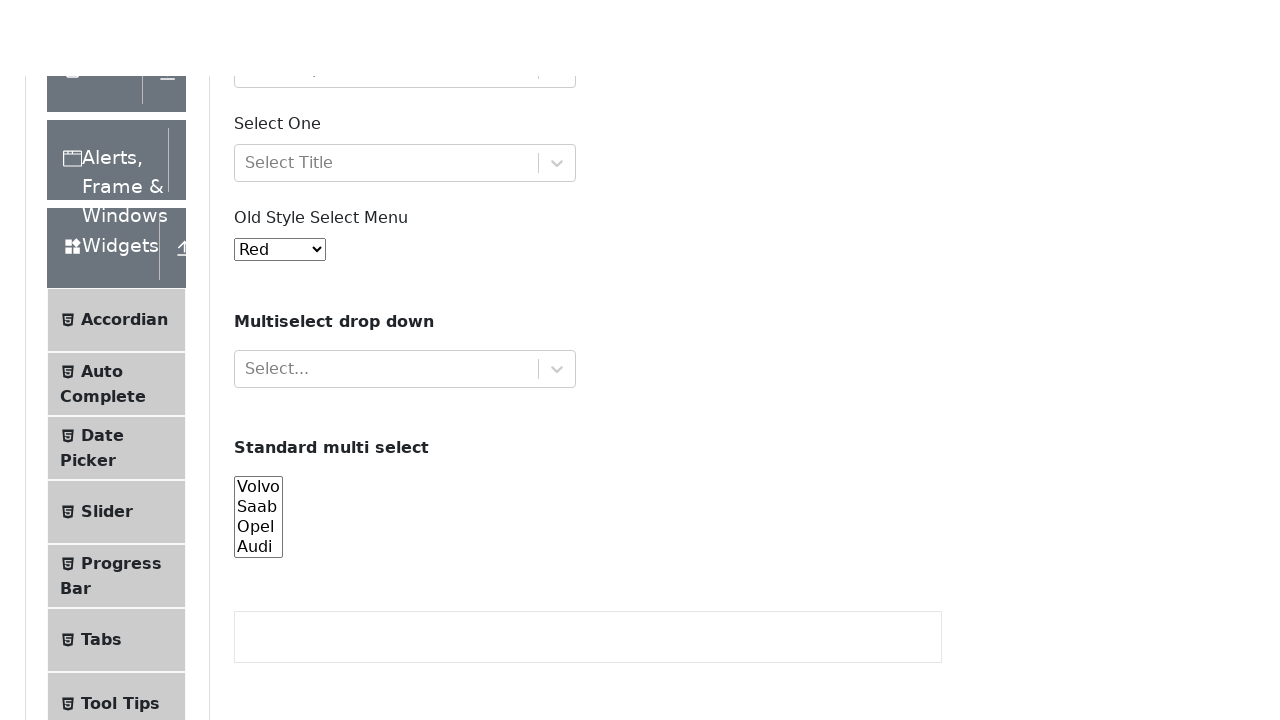

Selected Saab by index (1) in the multiselect dropdown on #cars
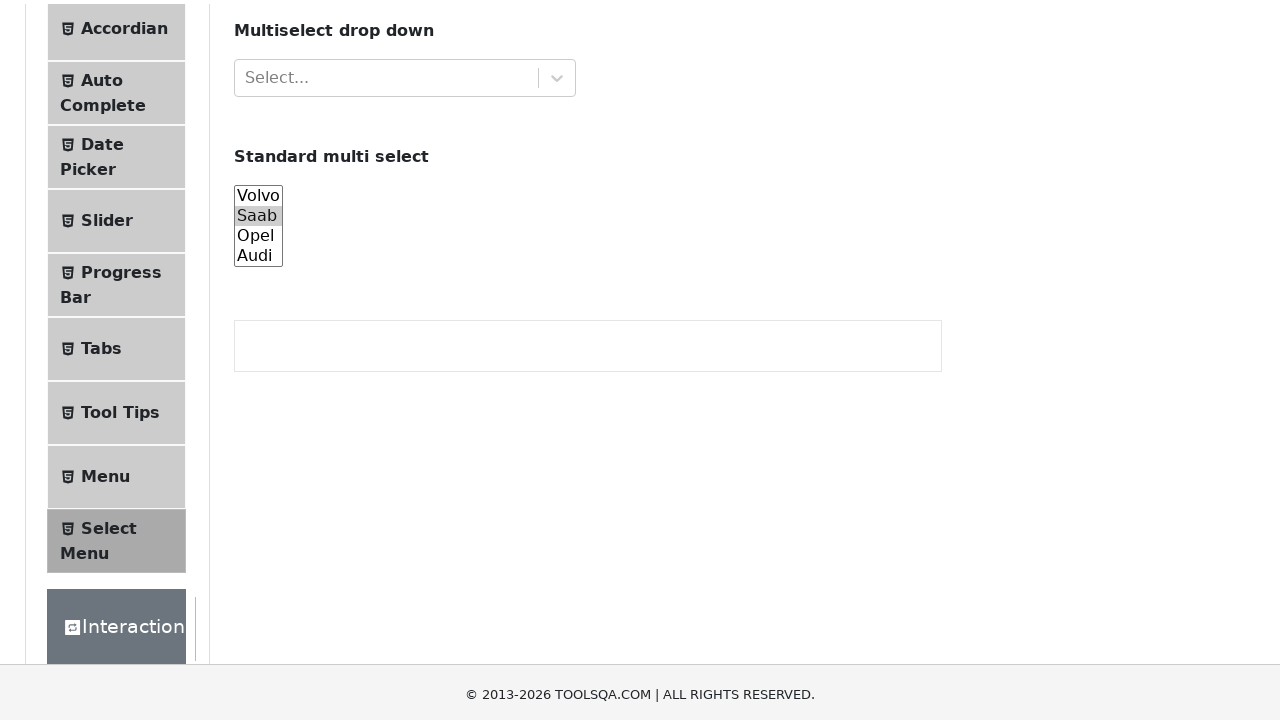

Selected Volvo by visible label in the multiselect dropdown on #cars
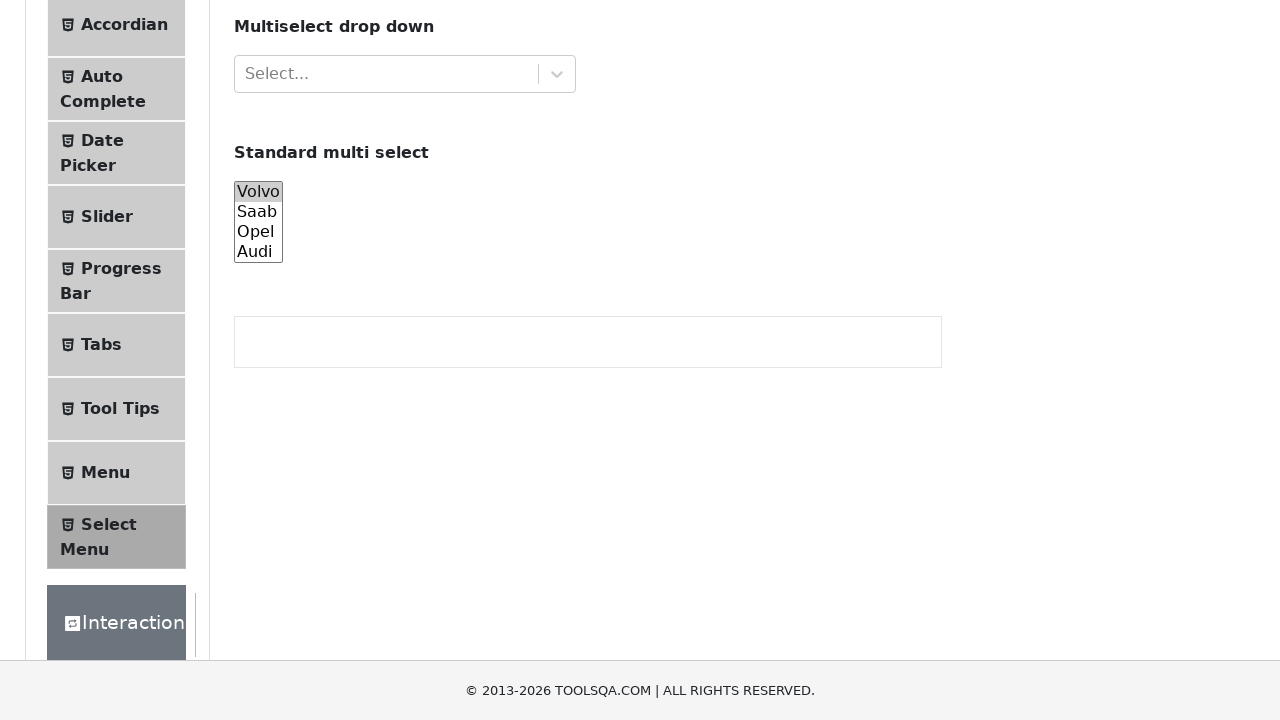

Selected Audi by value attribute in the multiselect dropdown on #cars
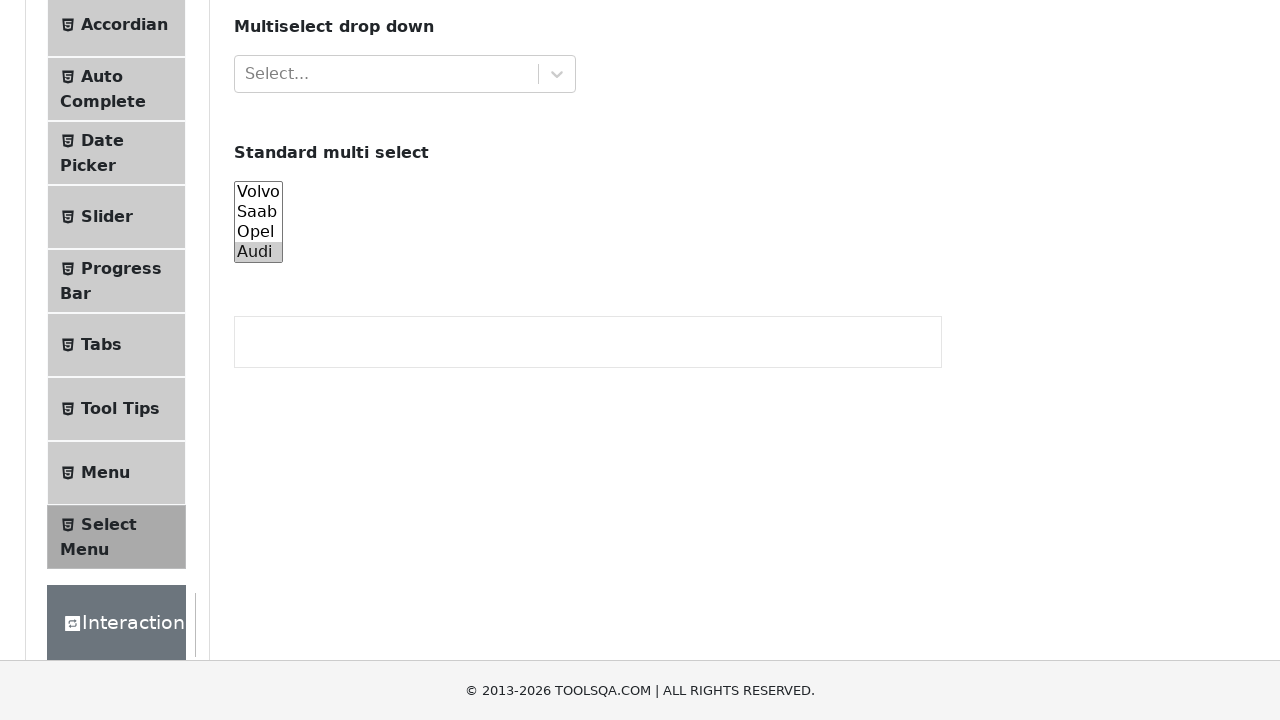

Deselected Saab using Ctrl+Click on the second option at (258, 212) on #cars option:nth-child(2)
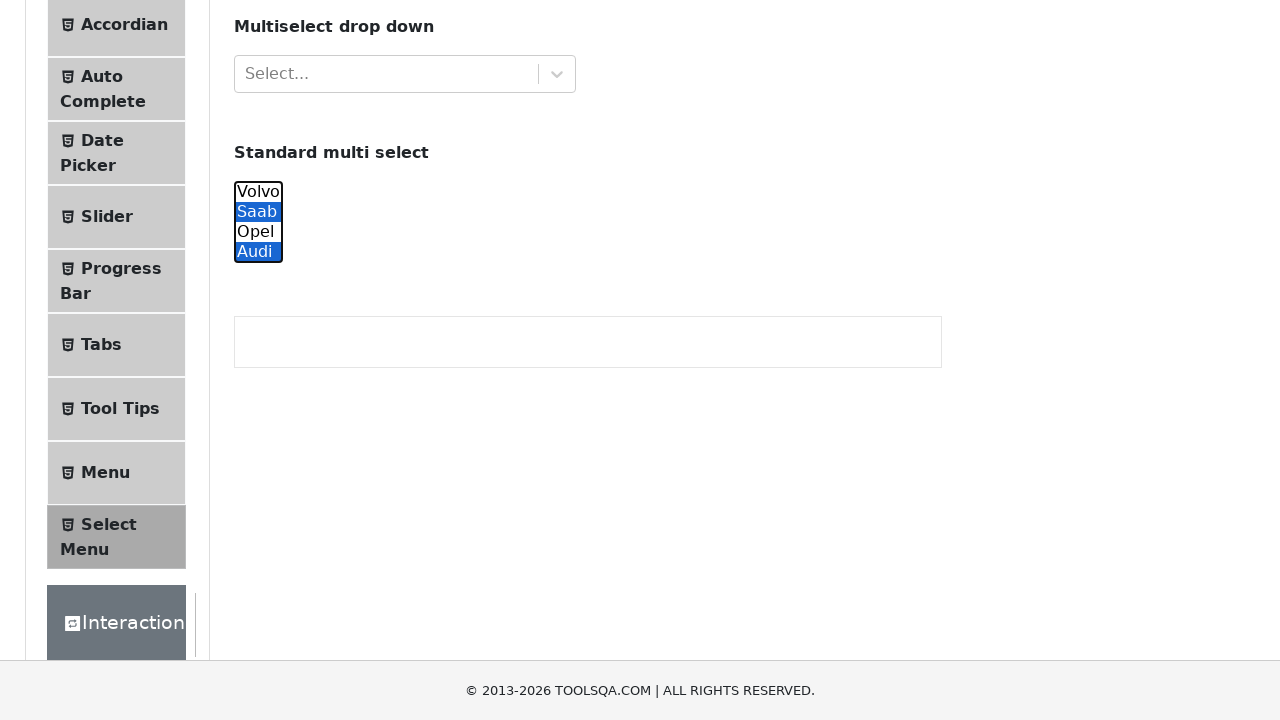

Cleared all selections from the multiselect dropdown on #cars
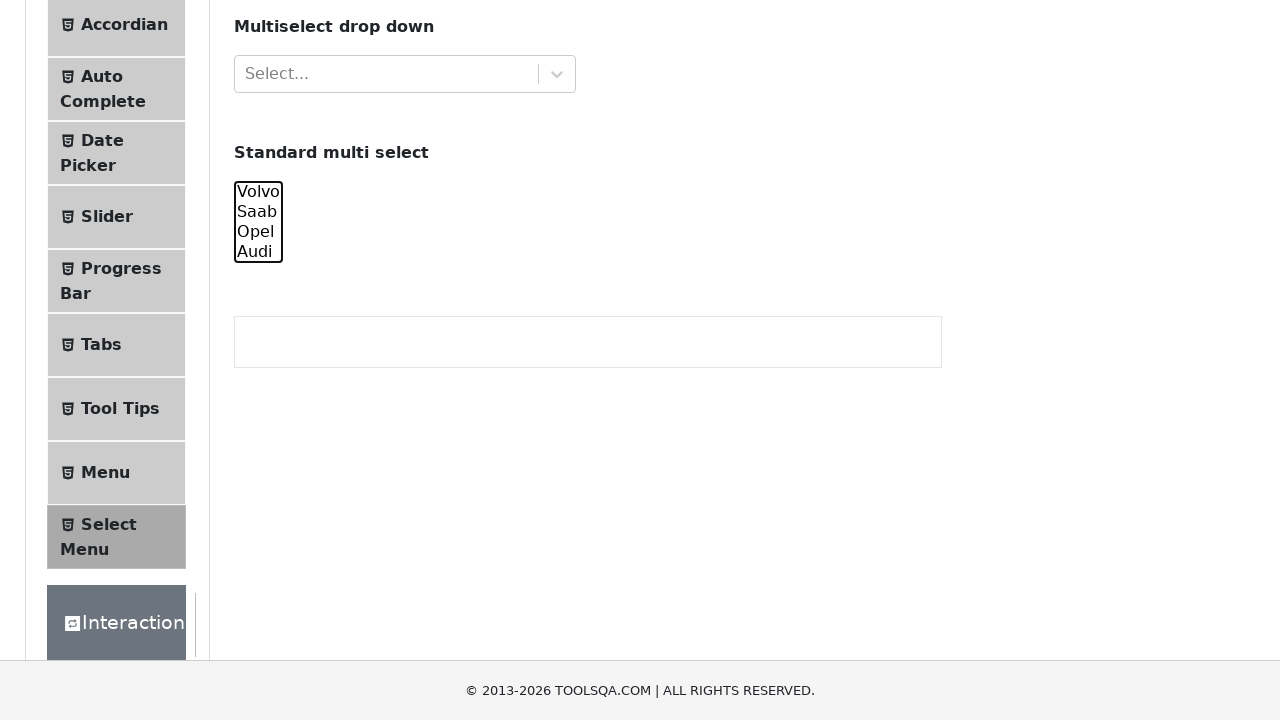

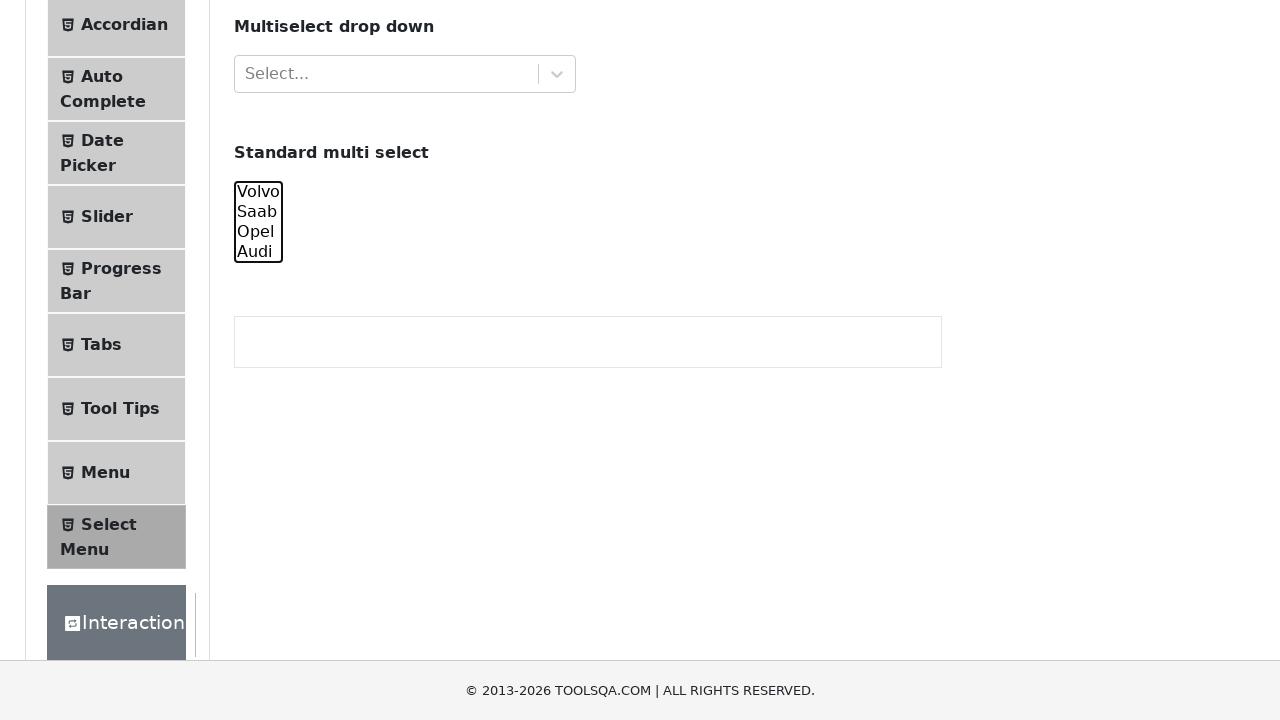